Tests registration form validation by entering mismatched confirmation email and verifying the error message

Starting URL: https://alada.vn/tai-khoan/dang-ky.html

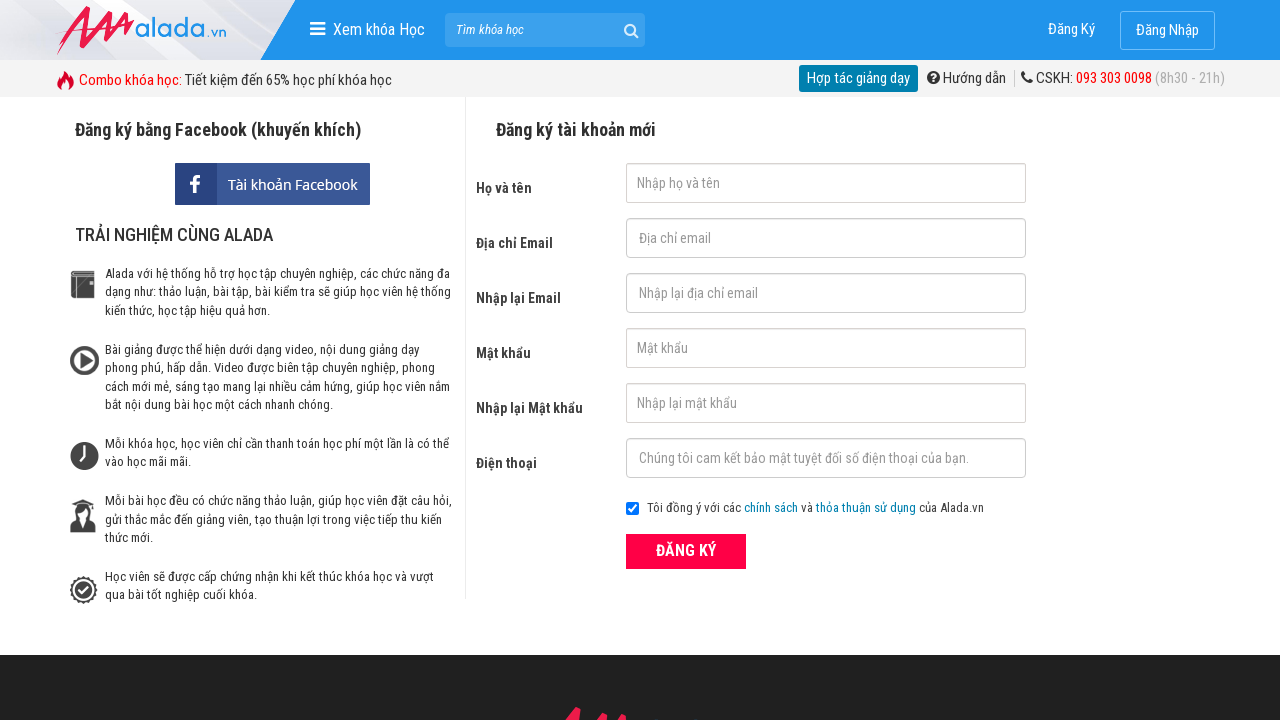

Filled first name field with 'John Kenedy' on #txtFirstname
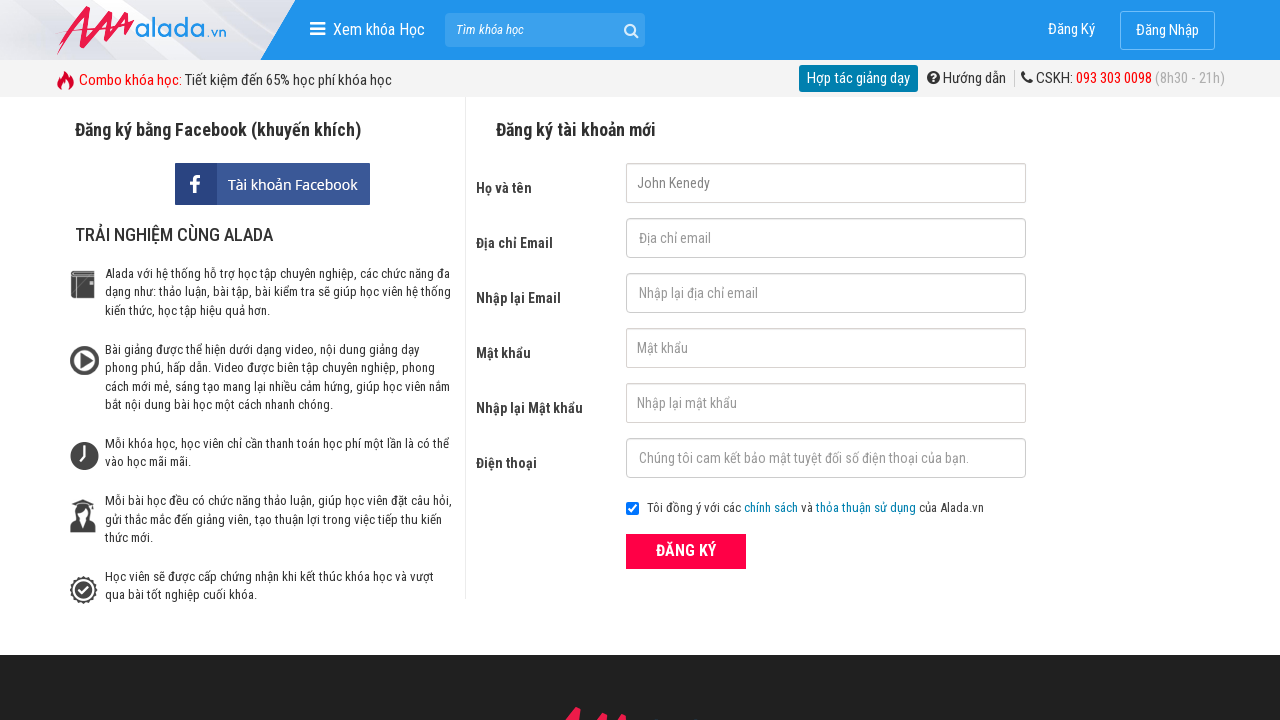

Filled email field with 'abcdef@gmail.com' on #txtEmail
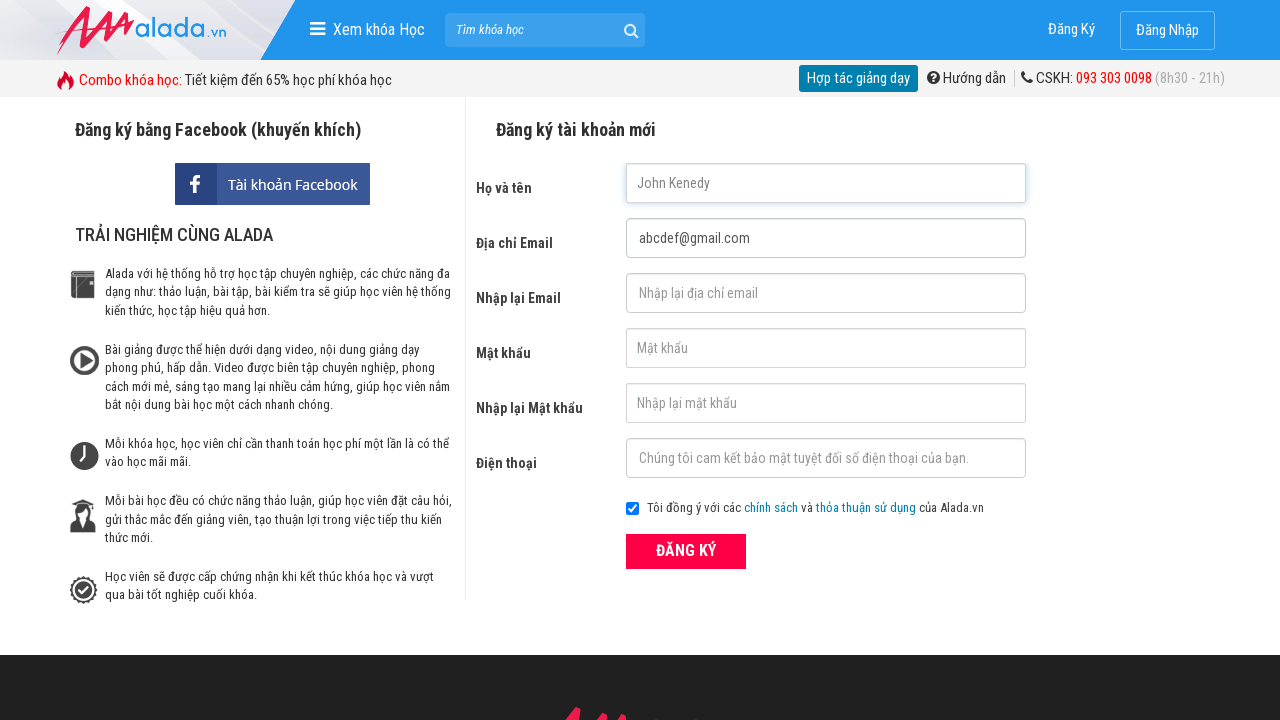

Filled confirmation email field with mismatched email 'abcdef@gmail.net' on #txtCEmail
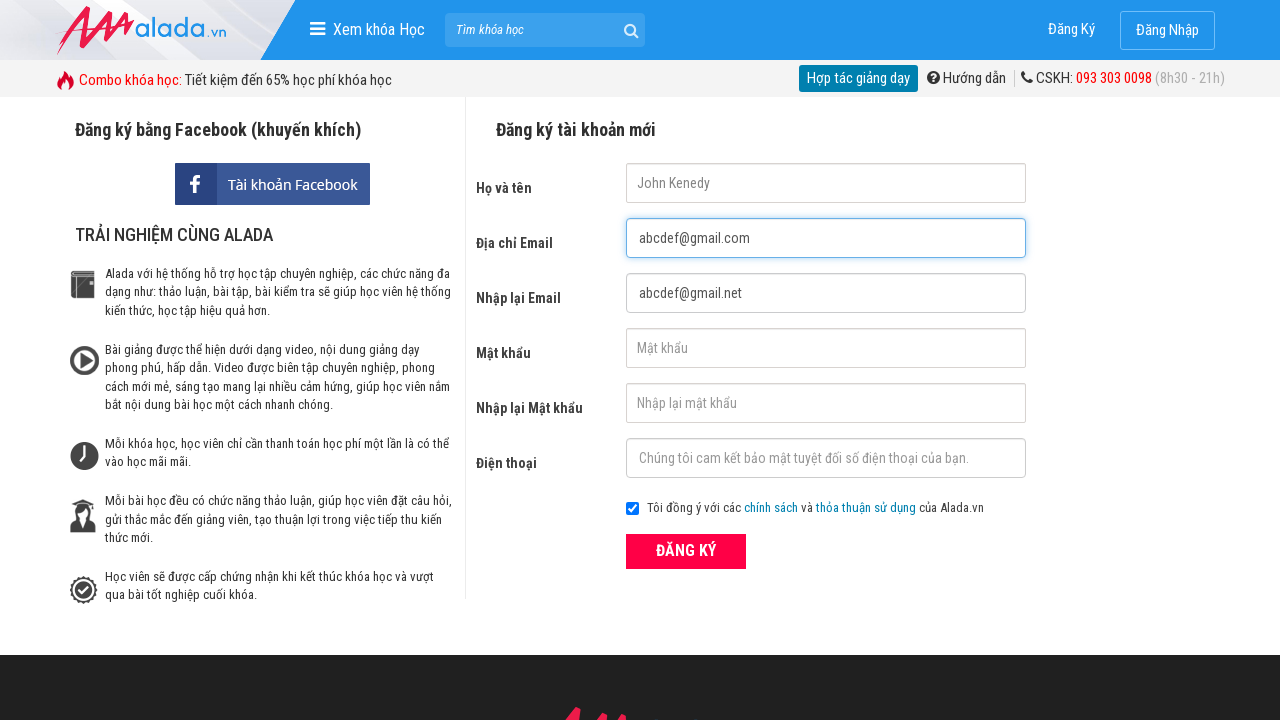

Filled password field with '123456' on #txtPassword
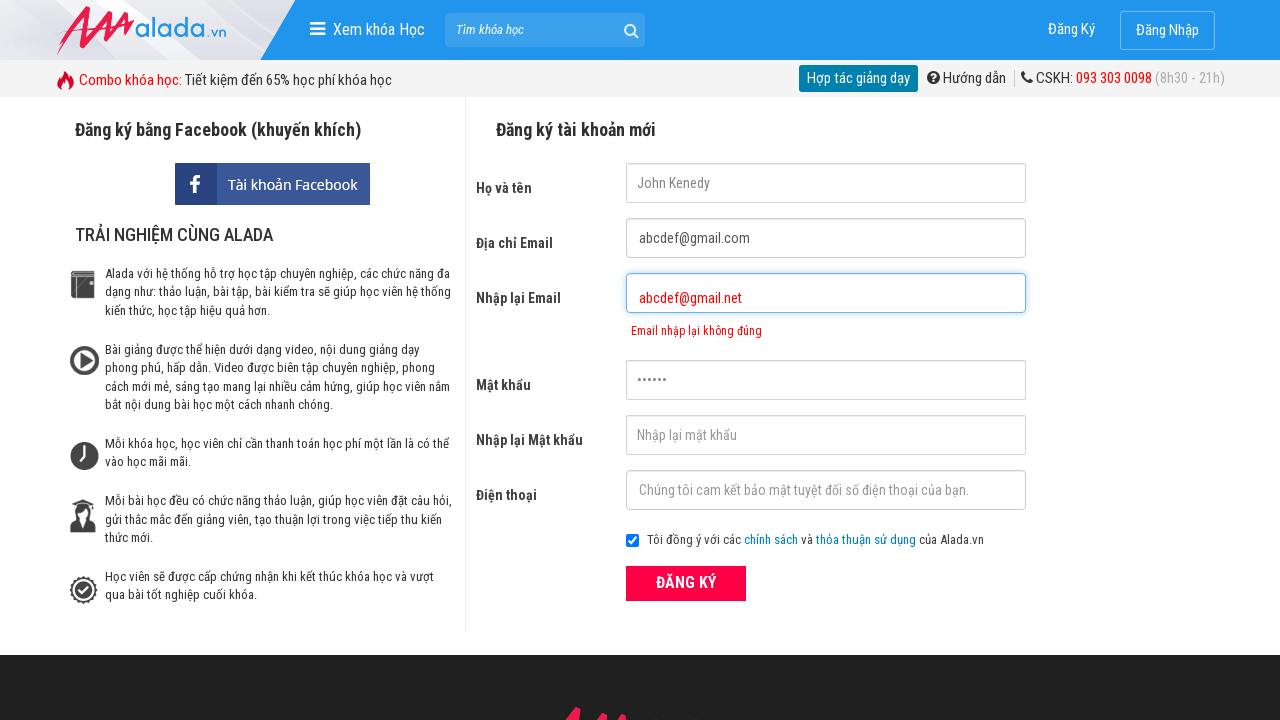

Filled confirmation password field with '123456' on #txtCPassword
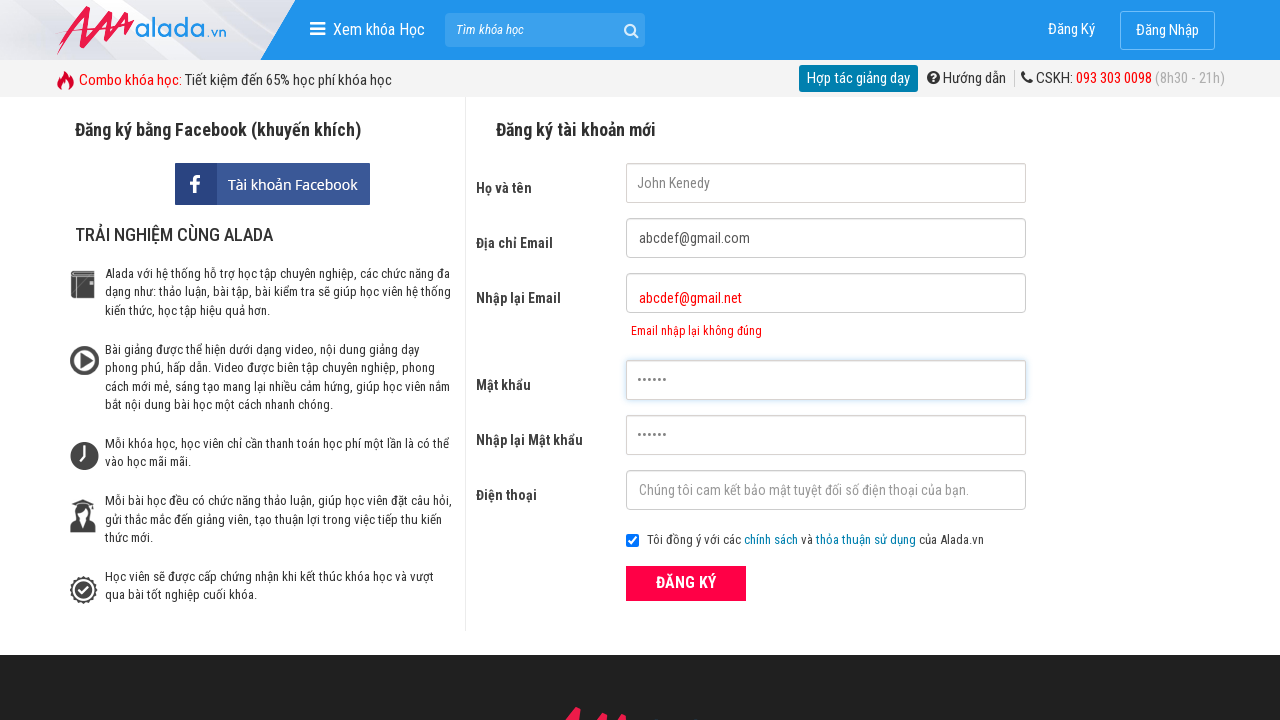

Filled phone number field with '0987654321' on #txtPhone
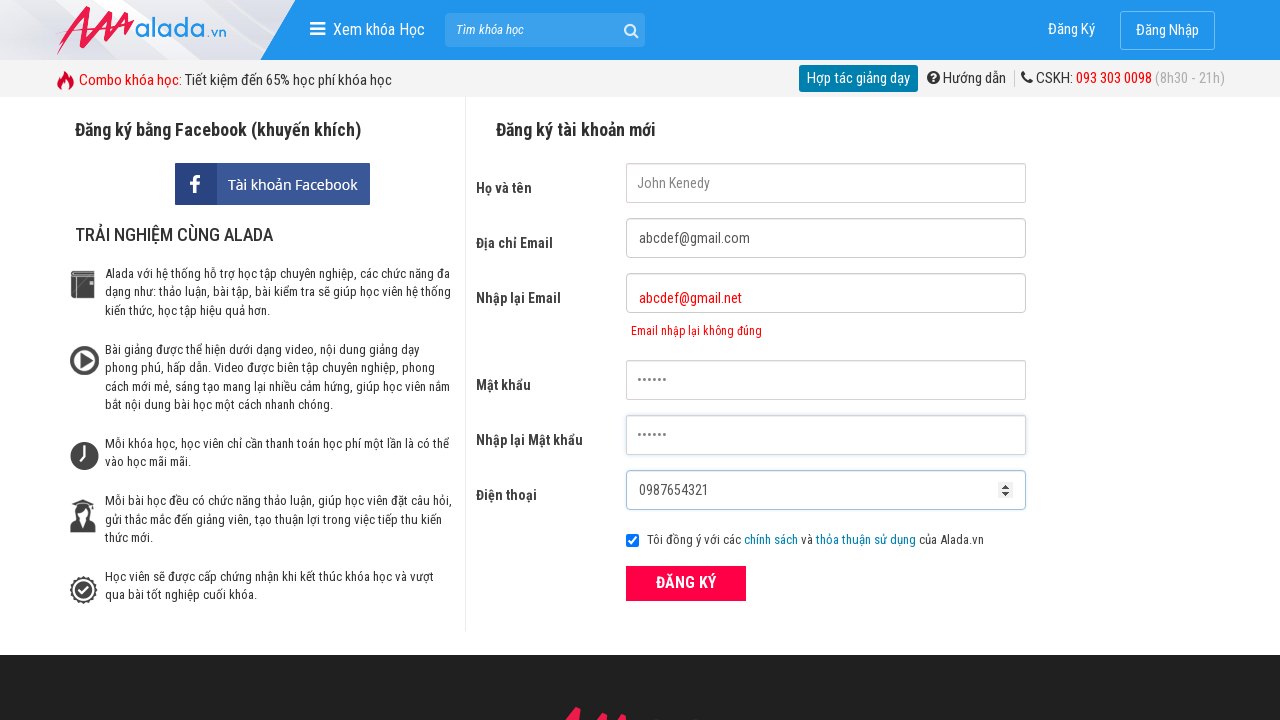

Clicked ĐĂNG KÝ (Register) button to submit registration form at (686, 583) on xpath=//form[@id='frmLogin']//button[text()='ĐĂNG KÝ']
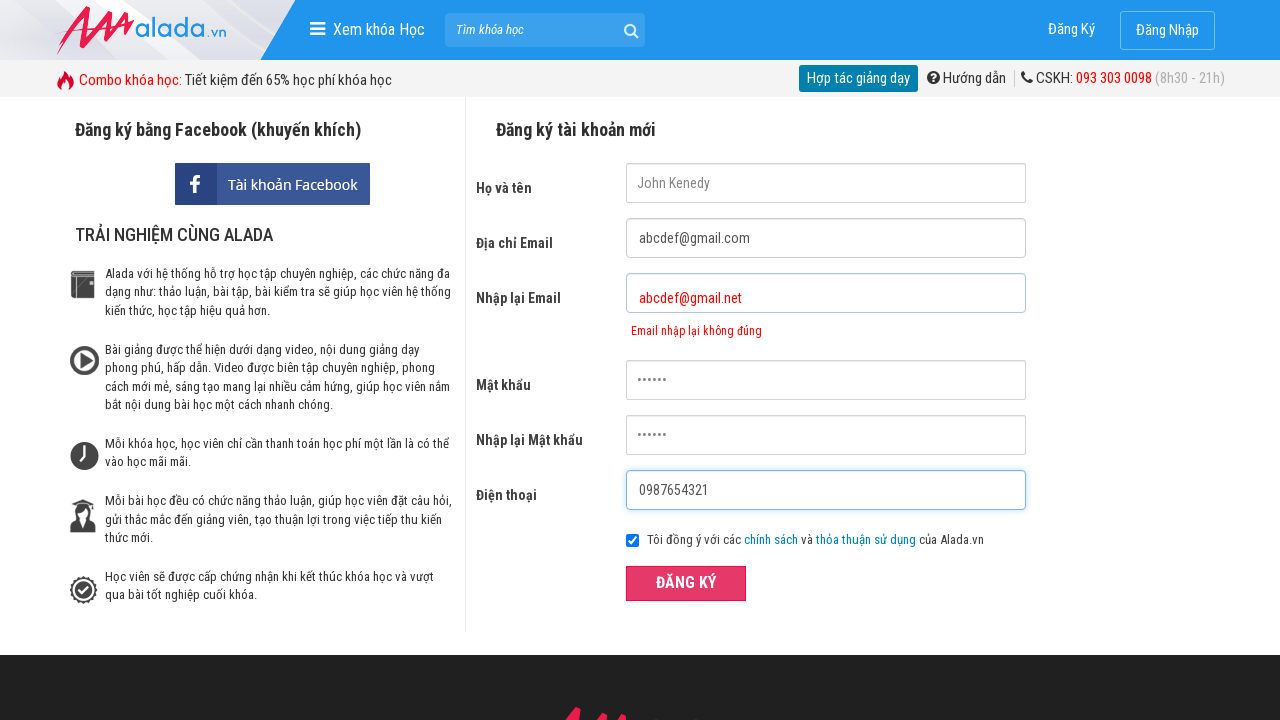

Confirmation email error message appeared, validating mismatched email validation
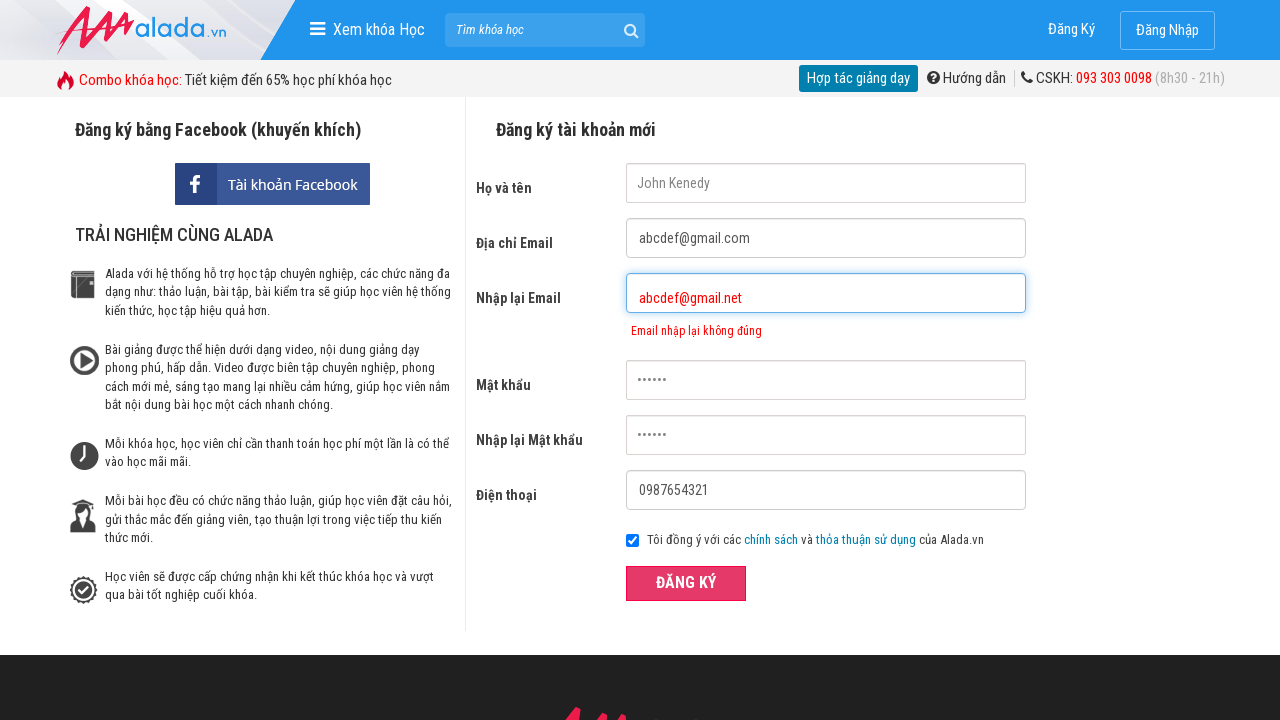

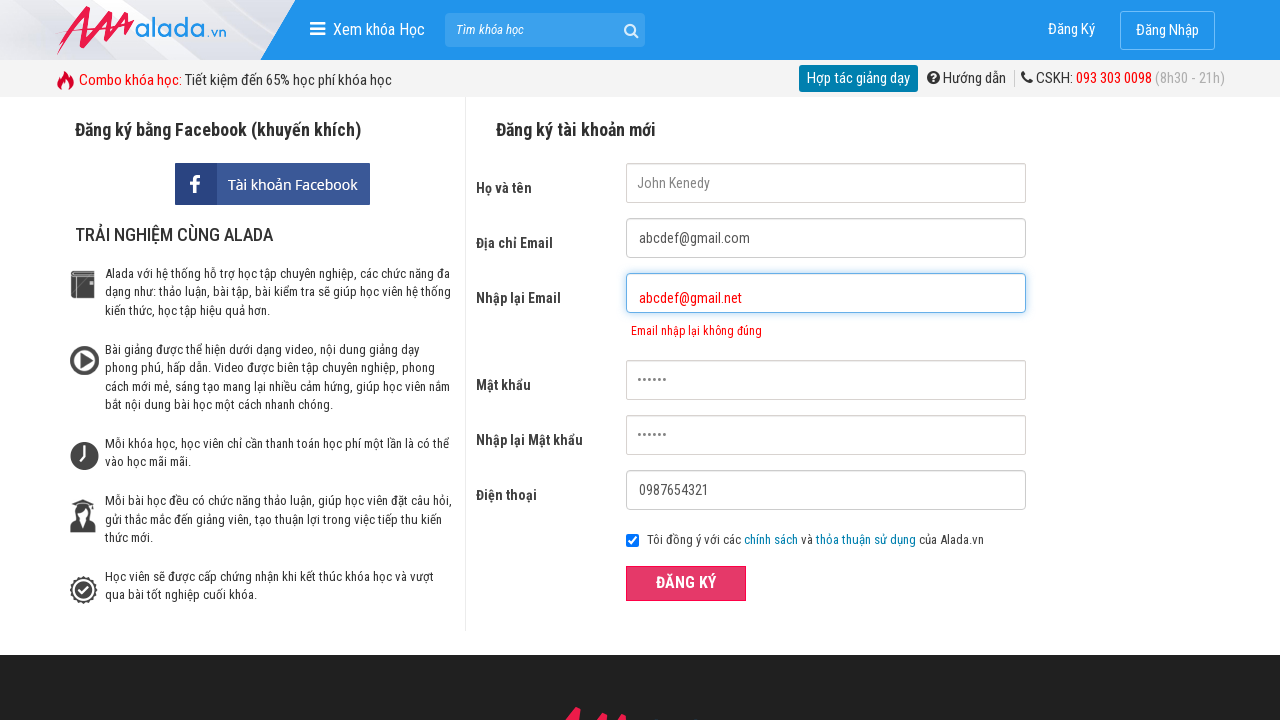